Tests form interaction on OpenCart registration page by filling the first name field and clicking the Forgotten Password link

Starting URL: https://naveenautomationlabs.com/opencart/index.php?route=account/register

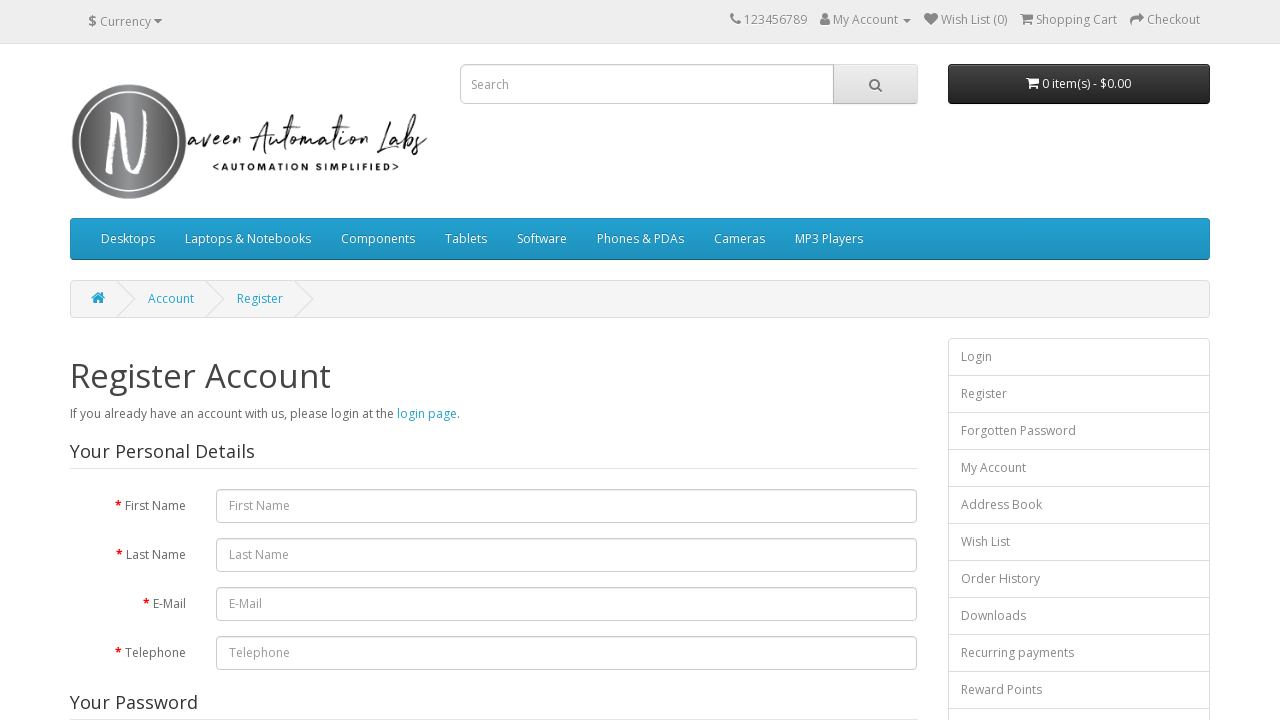

Navigated to OpenCart registration page
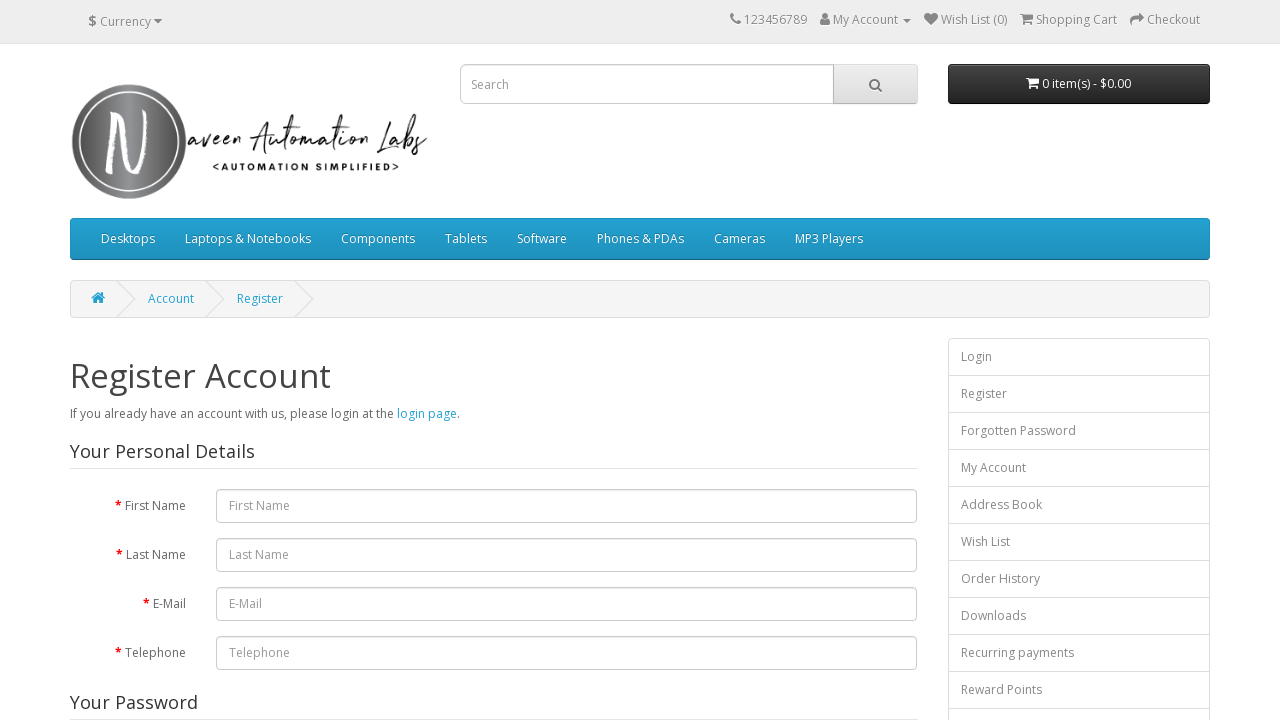

Filled first name field with 'Automation' on #input-firstname
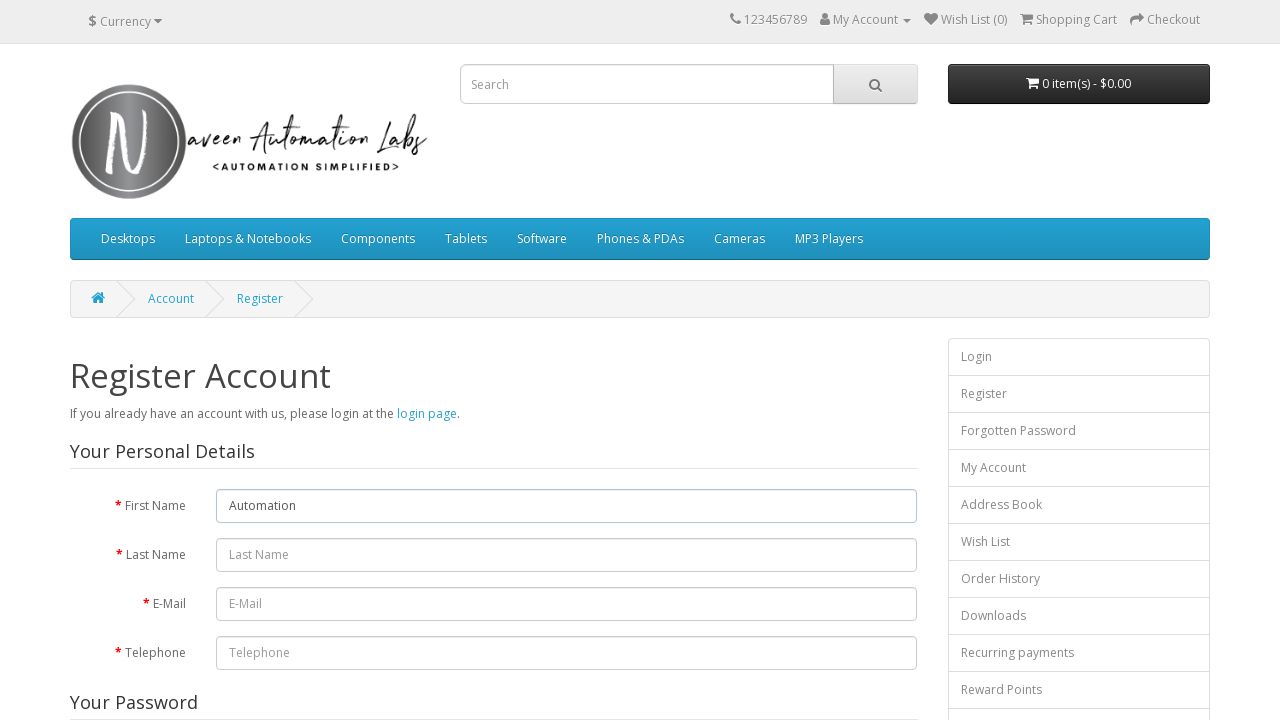

Clicked on Forgotten Password link at (1079, 431) on text=Forgotten Password
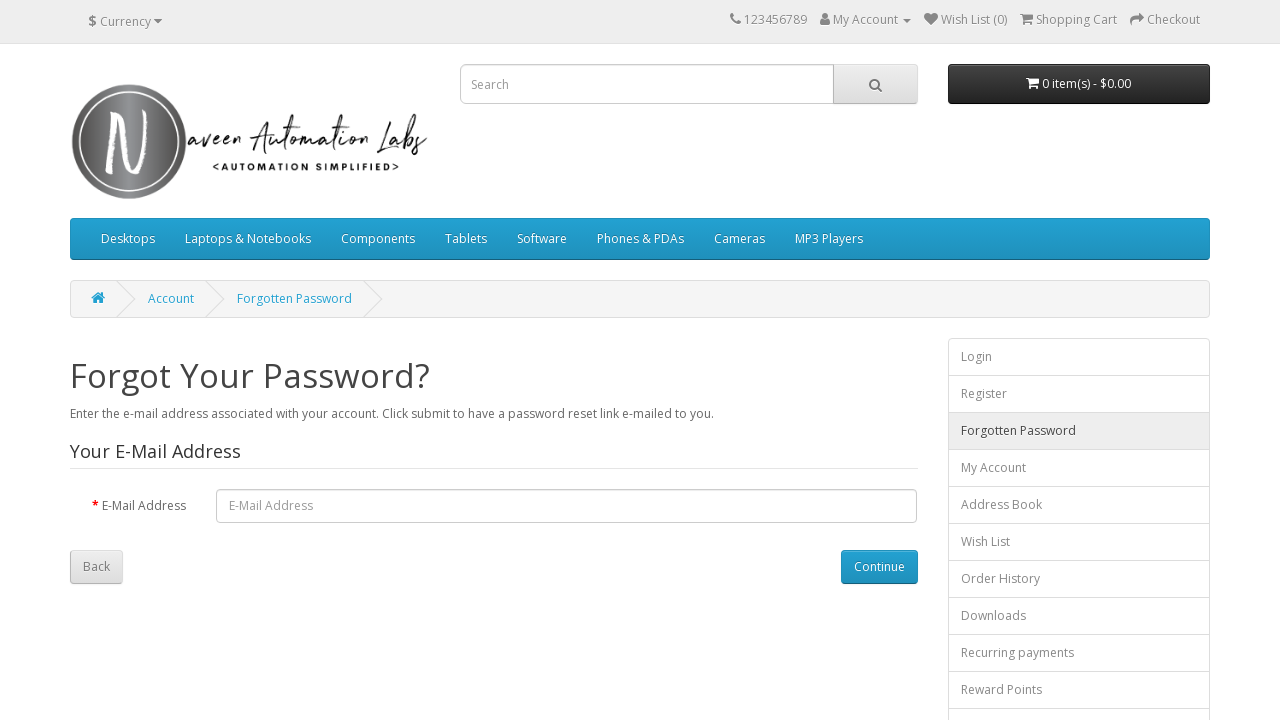

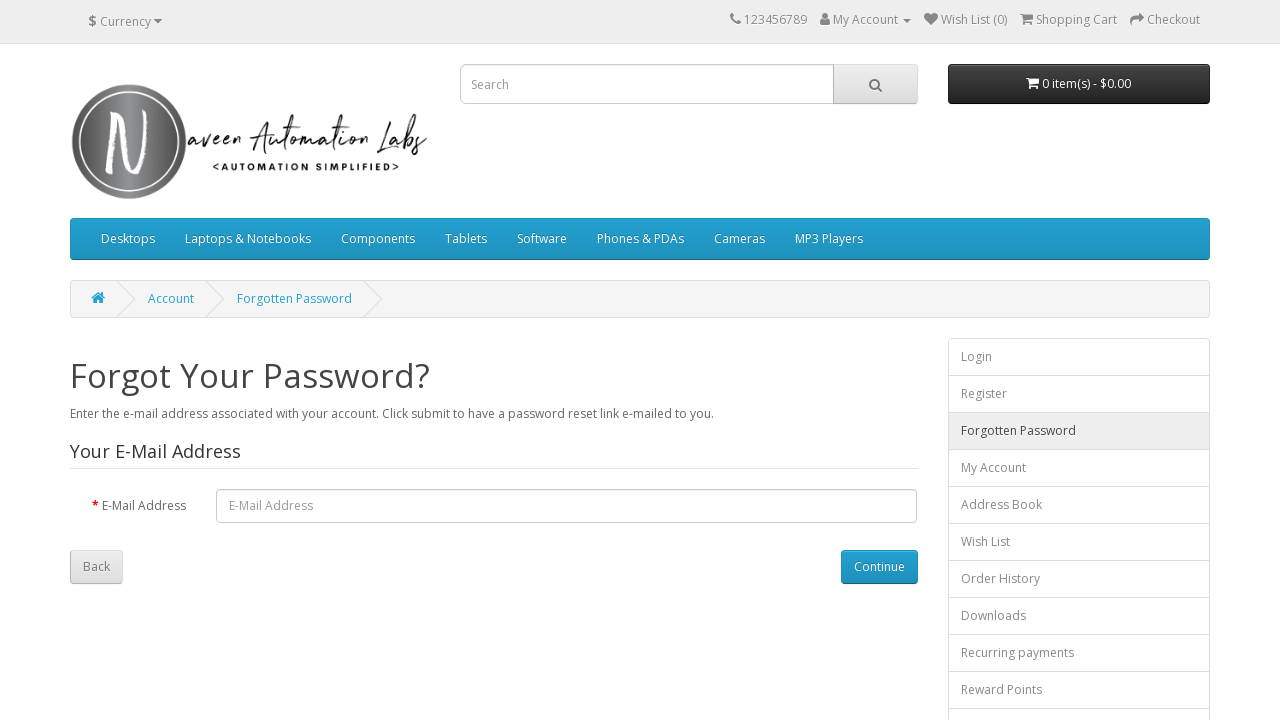